Tests nested frames by accessing child iframe within parent iframe

Starting URL: https://demoqa.com/nestedframes

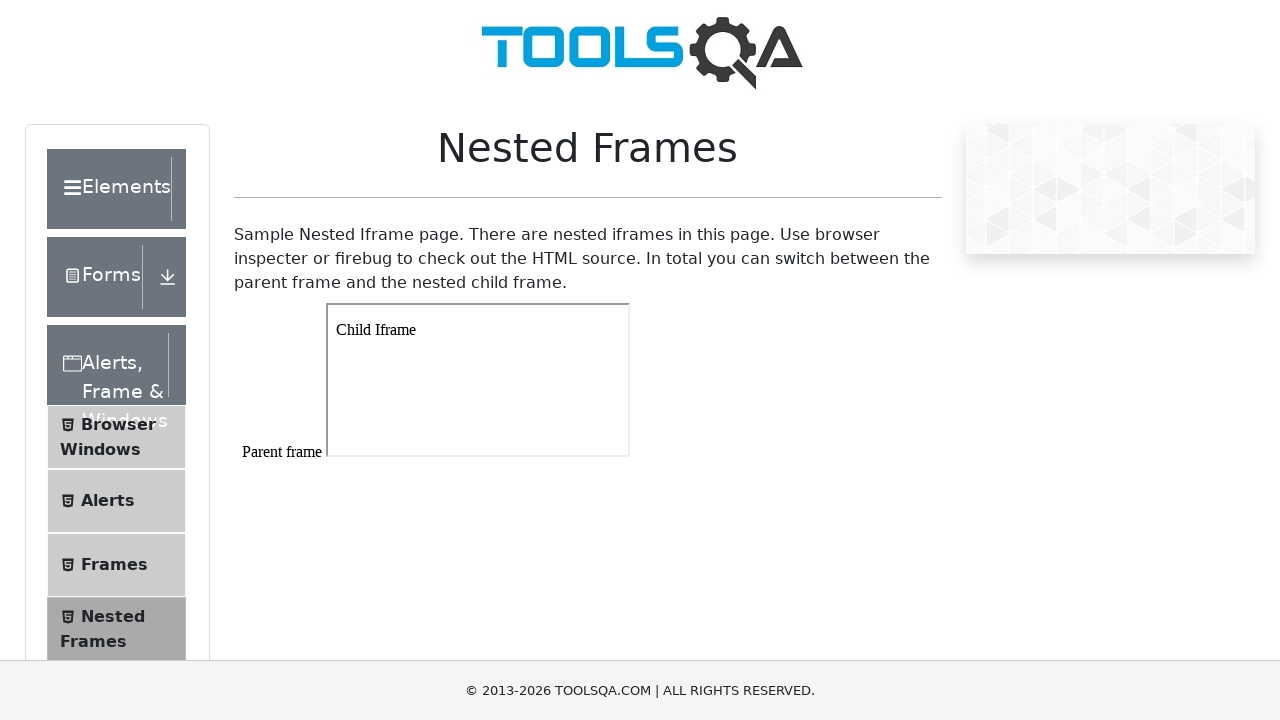

Navigated to nested frames demo page
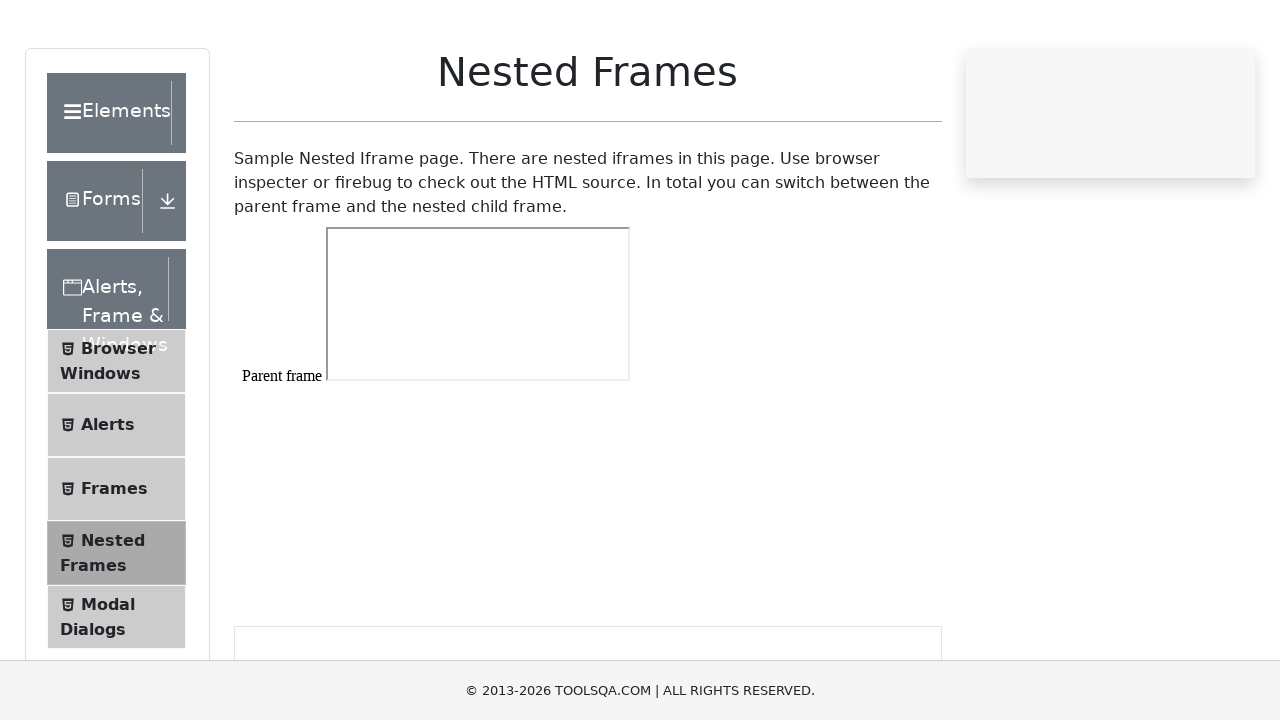

Located parent iframe with id 'frame1'
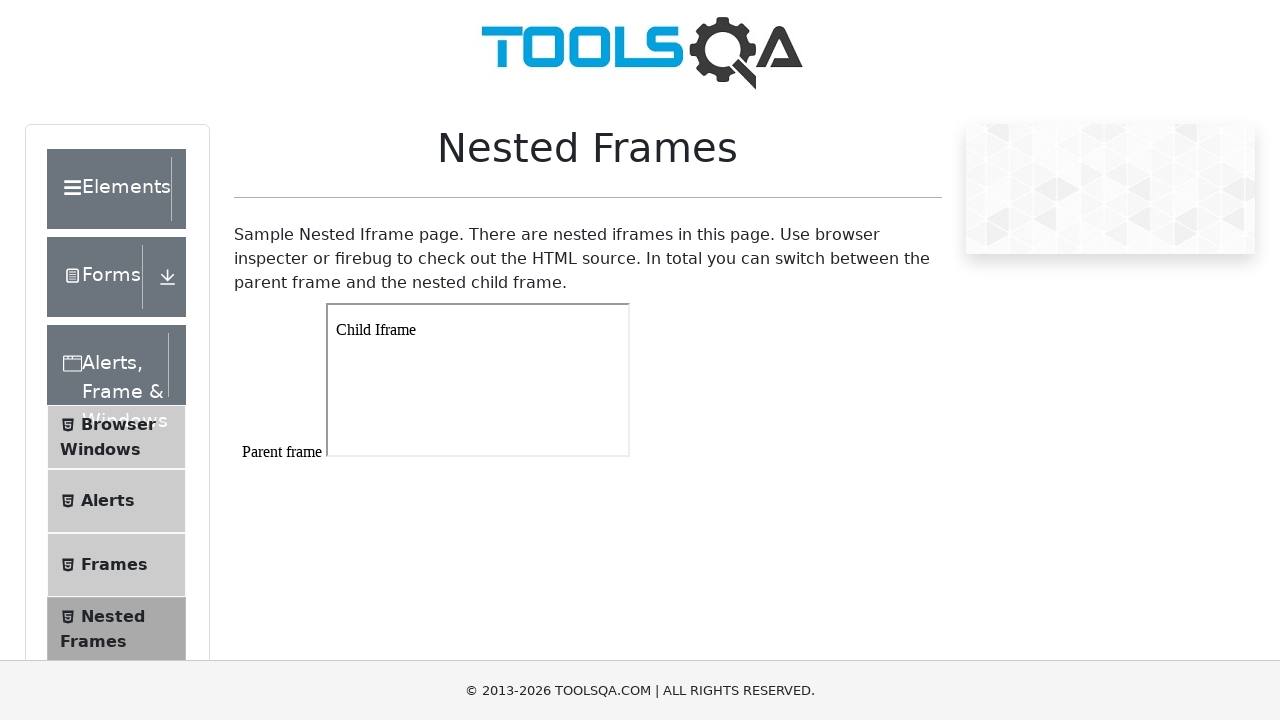

Located child iframe within parent iframe
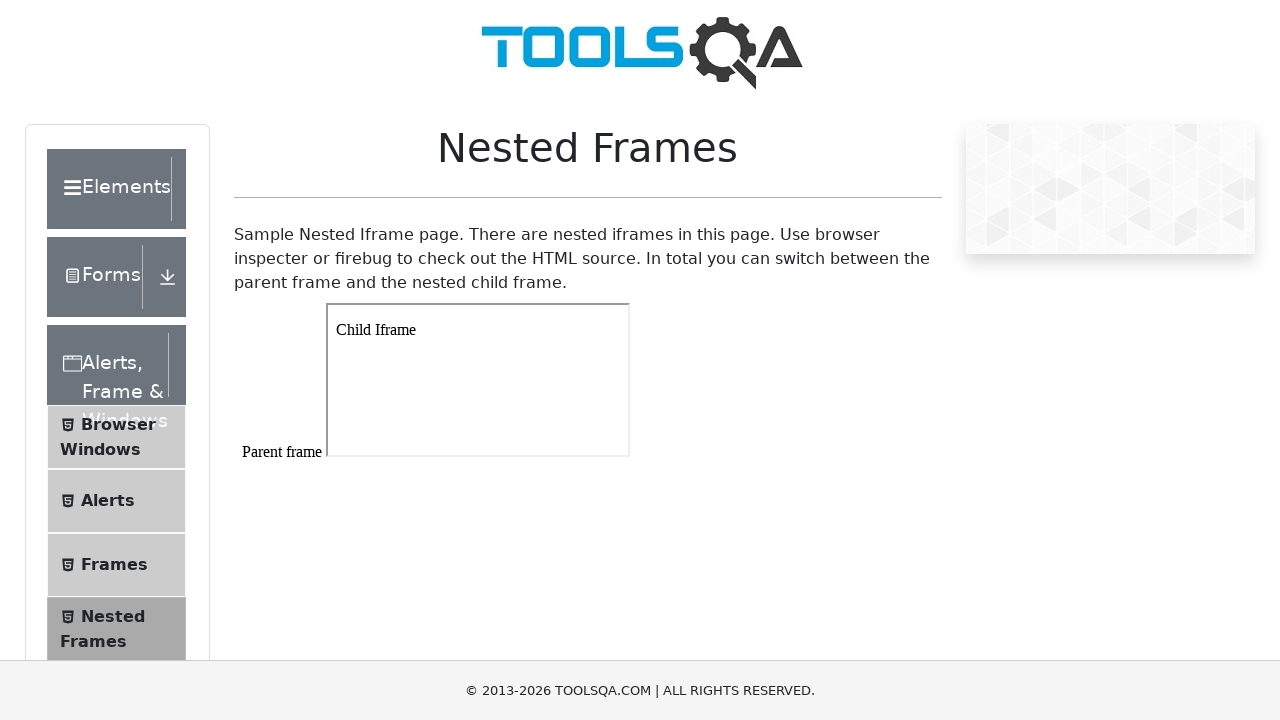

Waited for child frame body element to load
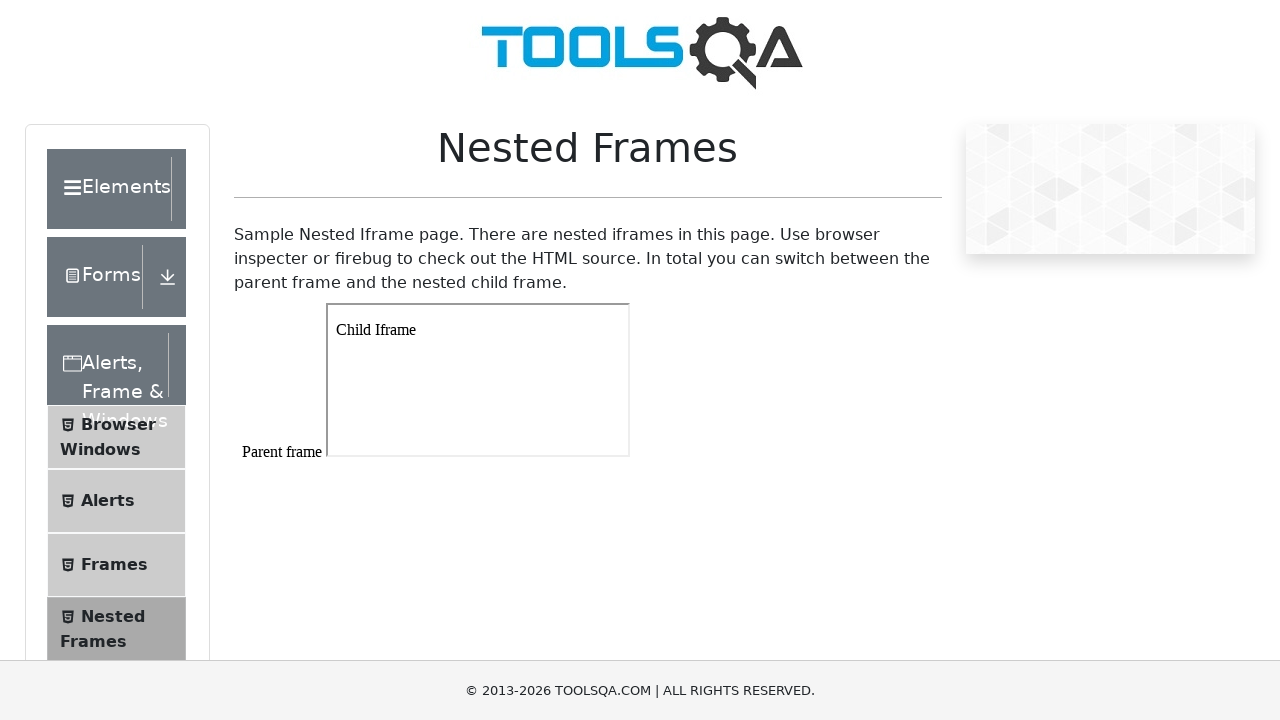

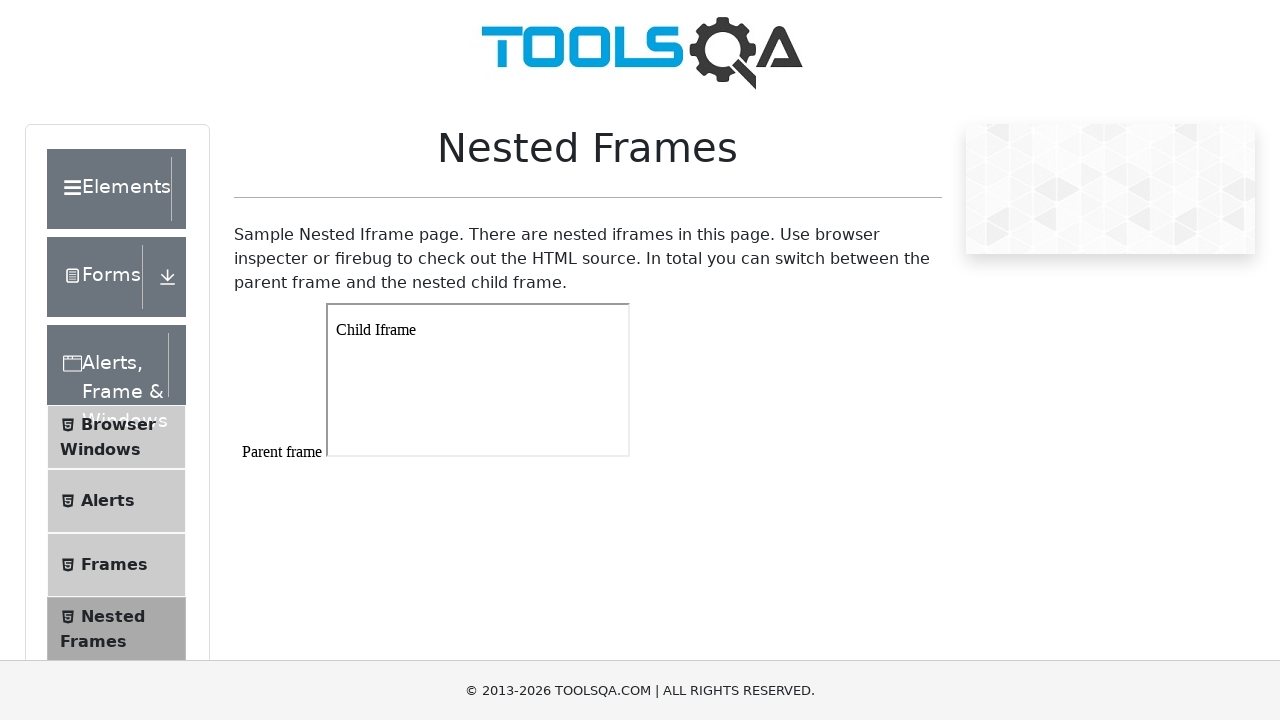